Tests opening a new tab by clicking a button, switching between tabs, and verifying page titles

Starting URL: https://www.rahulshettyacademy.com/AutomationPractice/

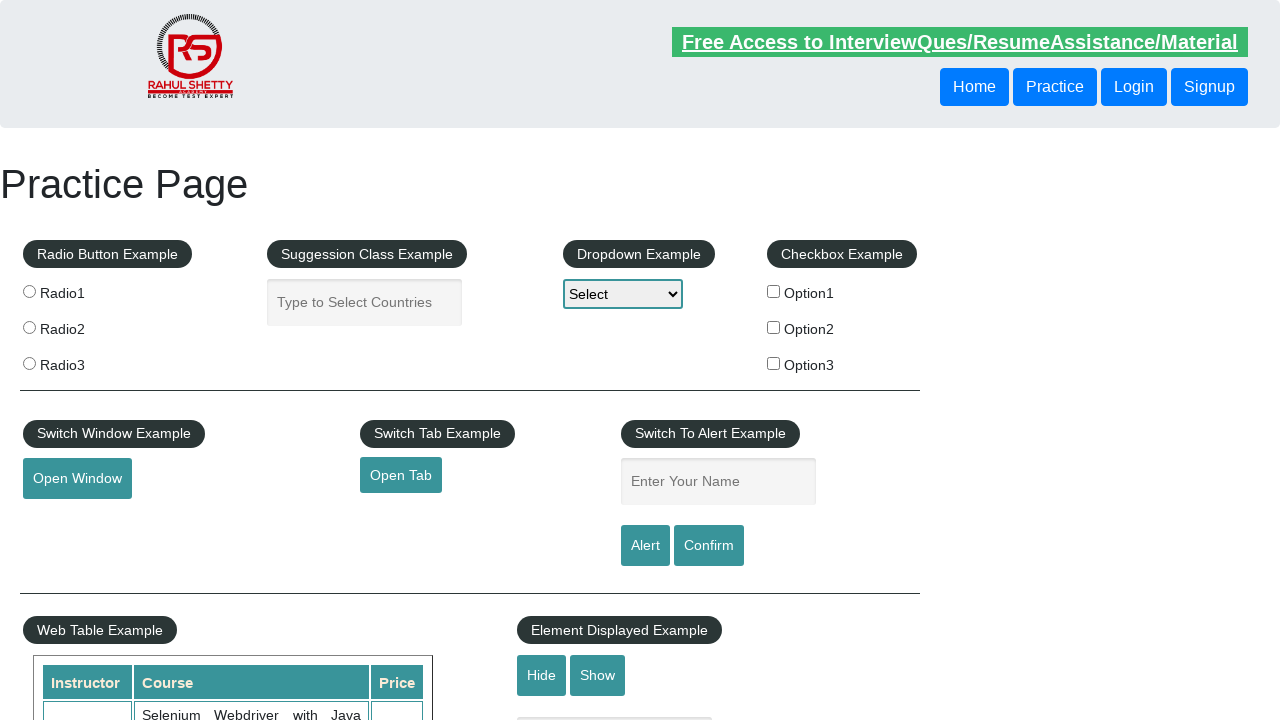

Clicked button to open new tab at (401, 475) on #opentab
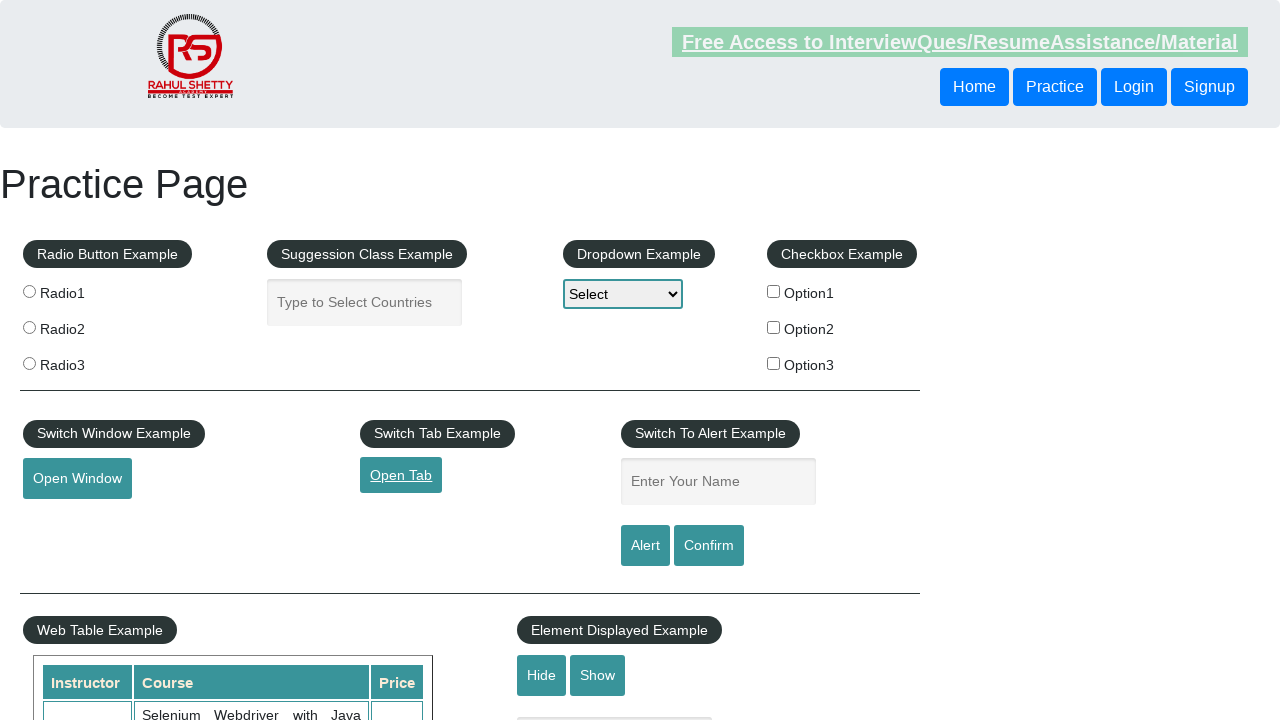

New page loaded successfully
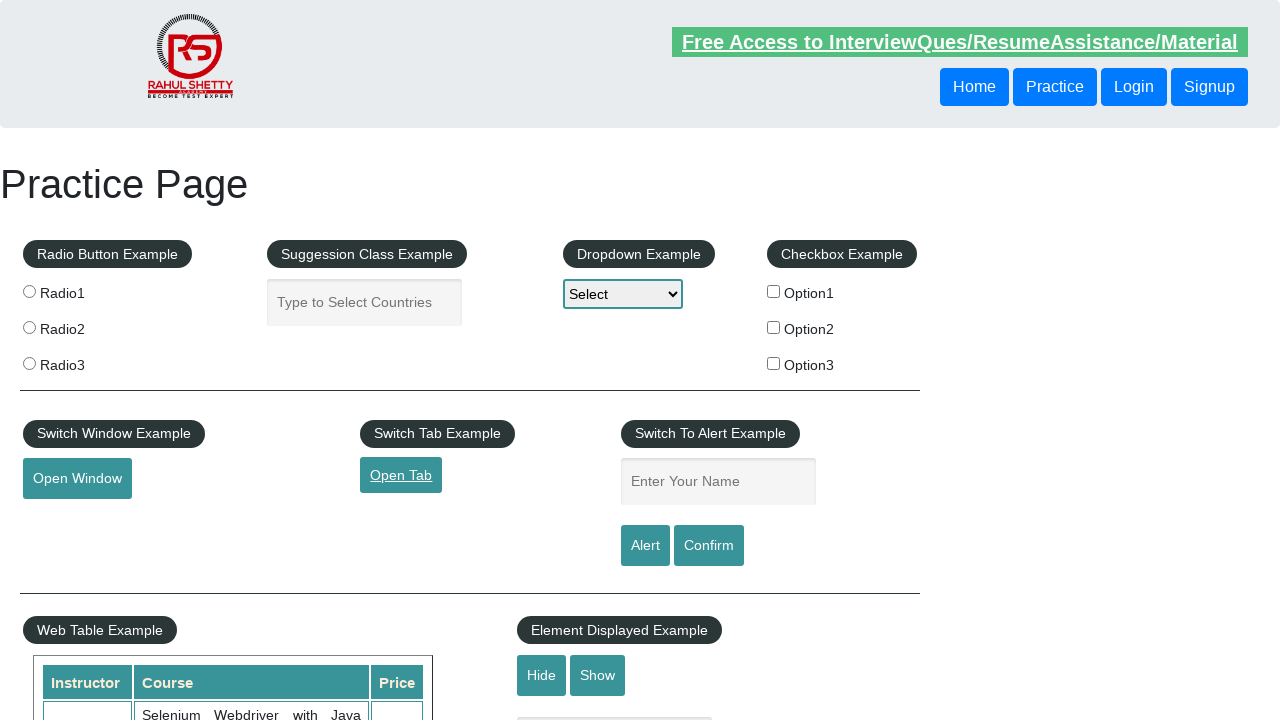

Obtained reference to new tab
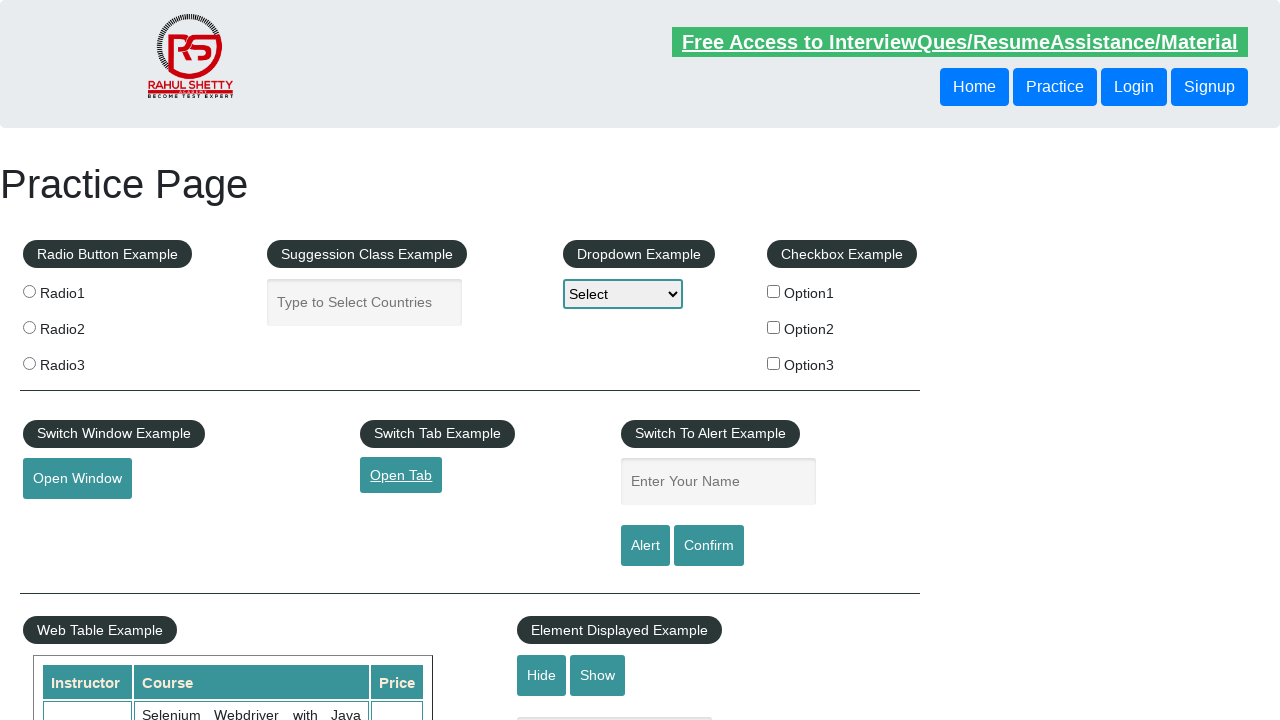

Verified new tab title: 
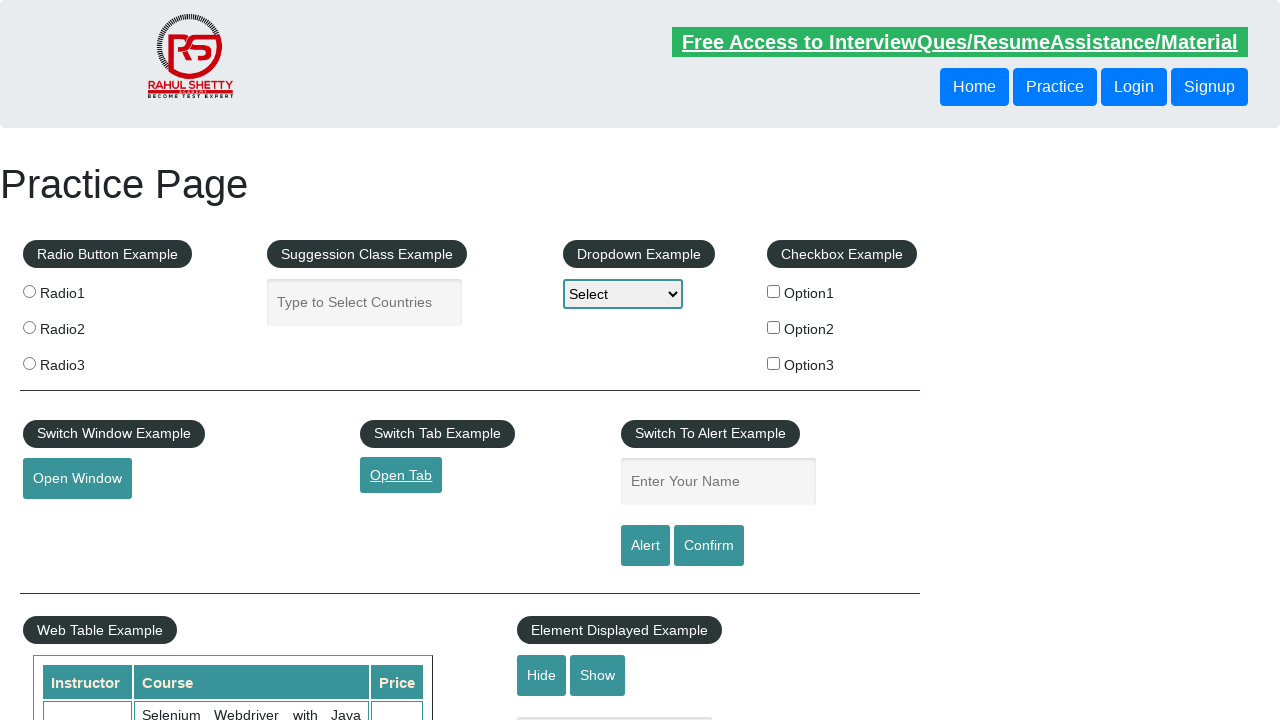

Closed new tab
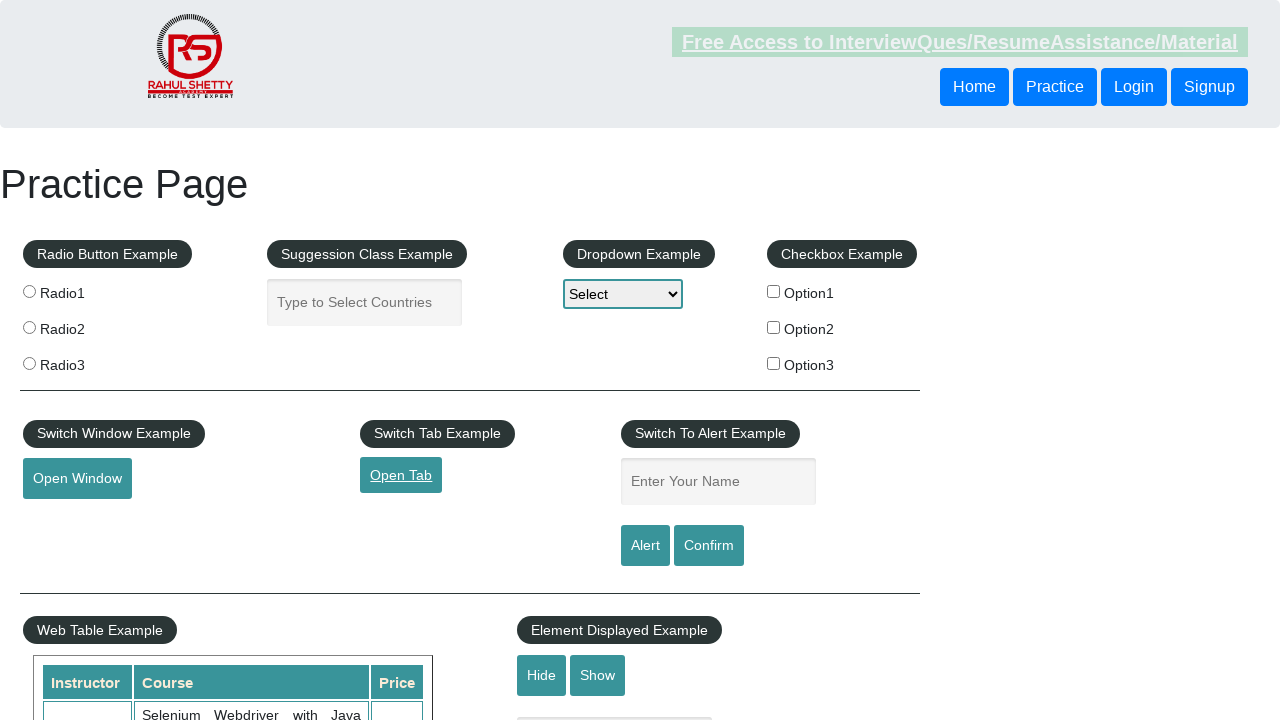

Verified home page title: Practice Page
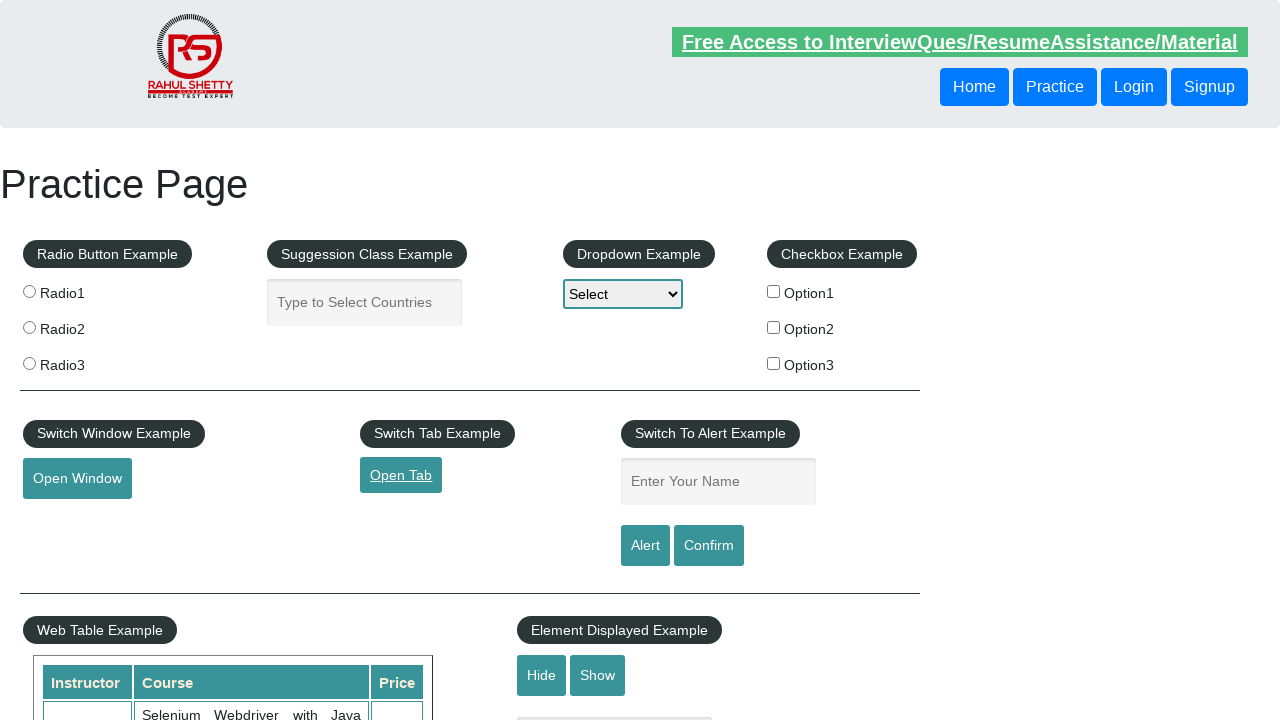

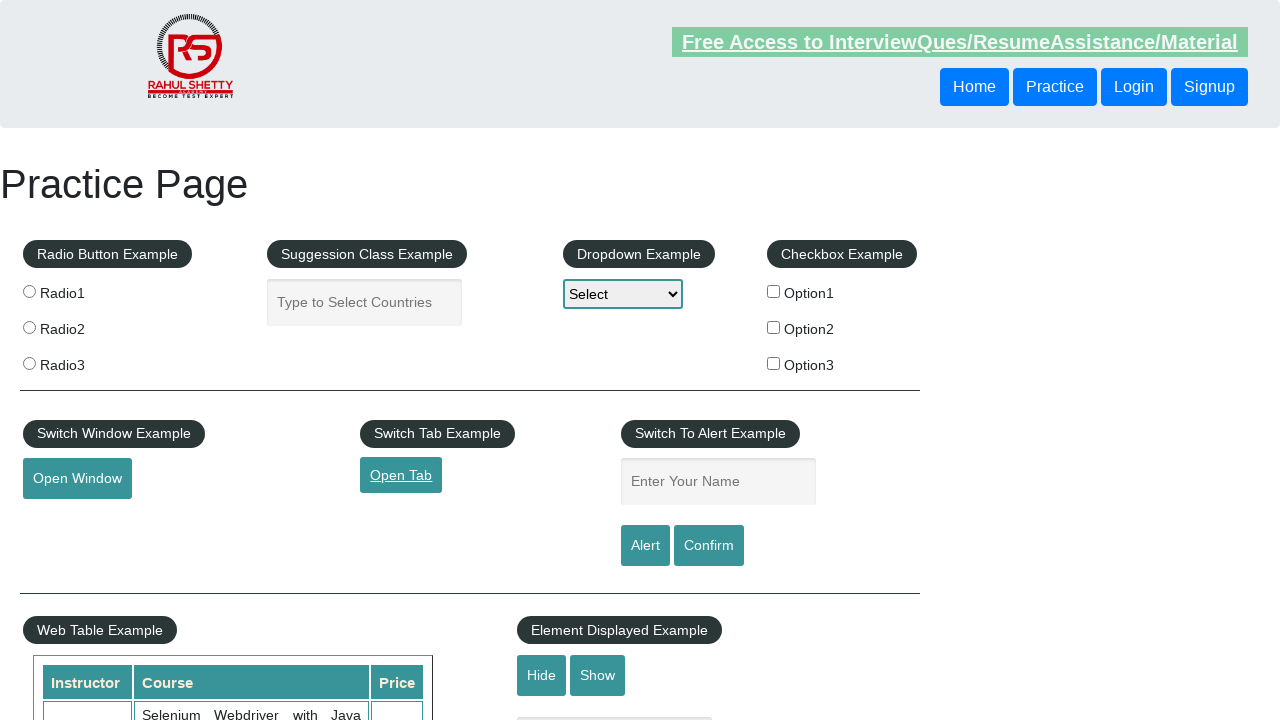